Tests different mouse click actions including double-click, right-click, and regular click on buttons

Starting URL: https://demoqa.com/buttons

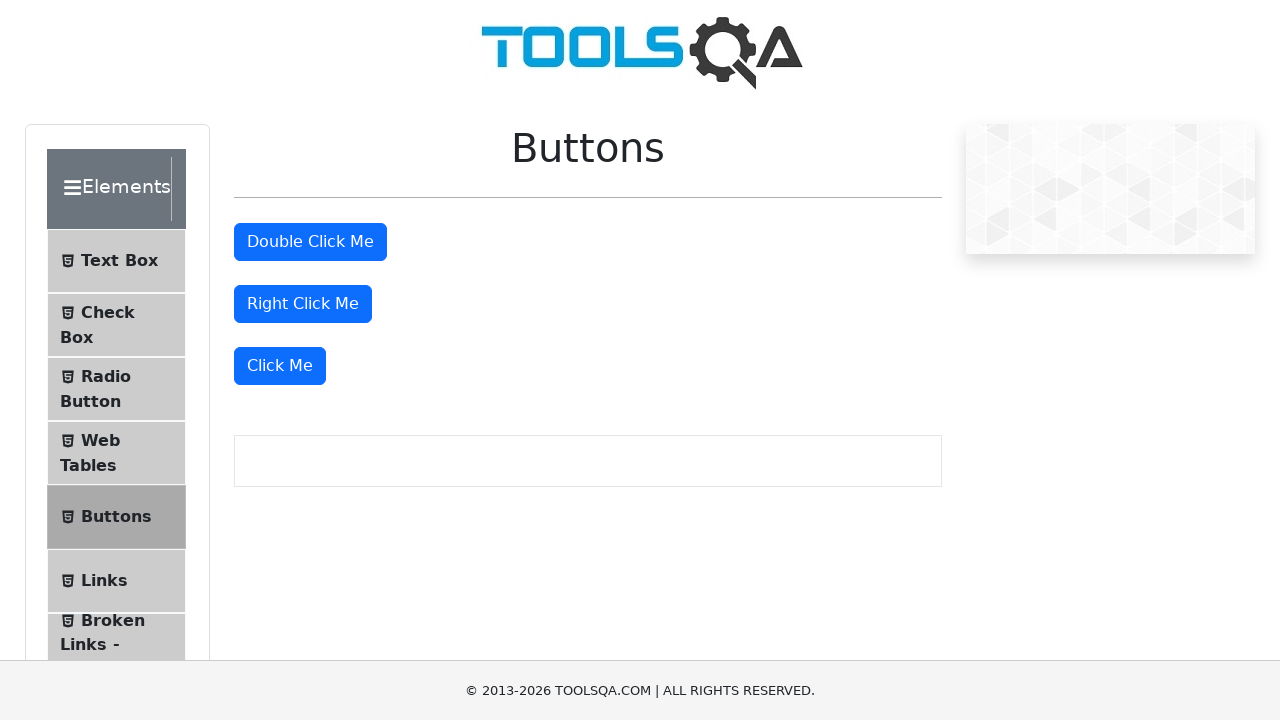

Double-clicked the double-click button at (310, 242) on button >> nth=1
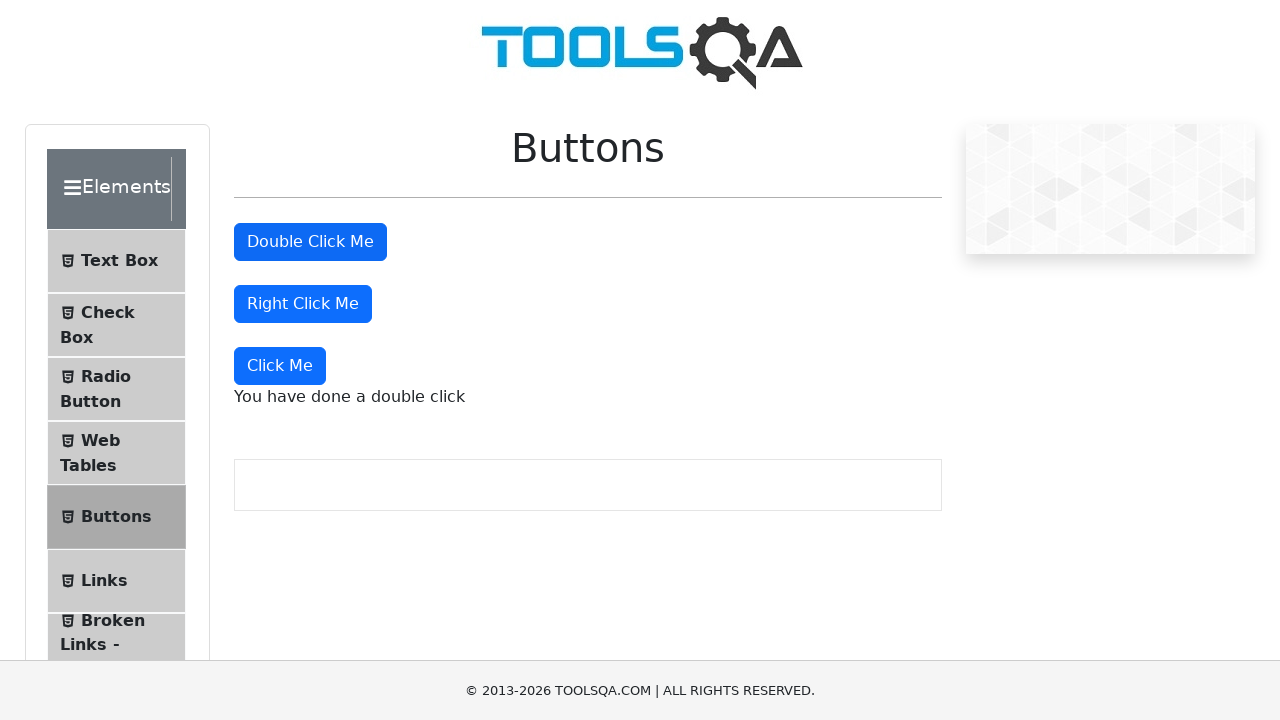

Right-clicked the right-click button at (303, 304) on button >> nth=2
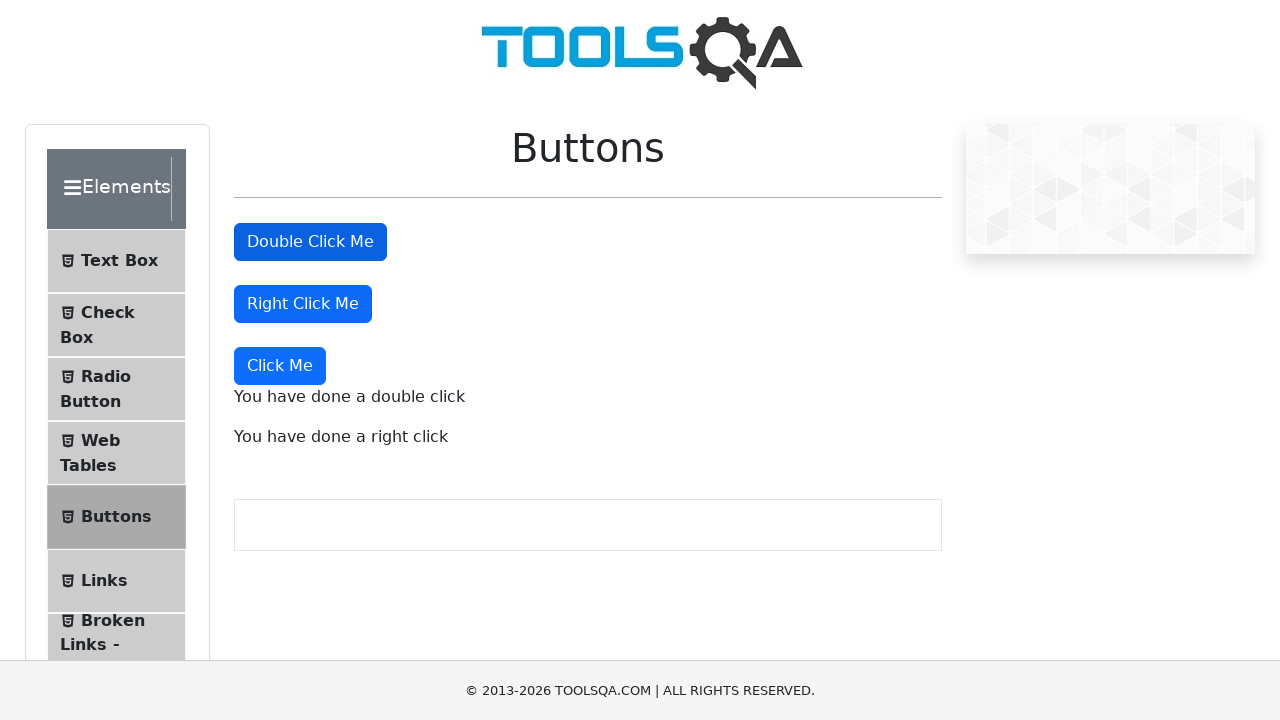

Clicked the regular click button at (280, 366) on button >> nth=3
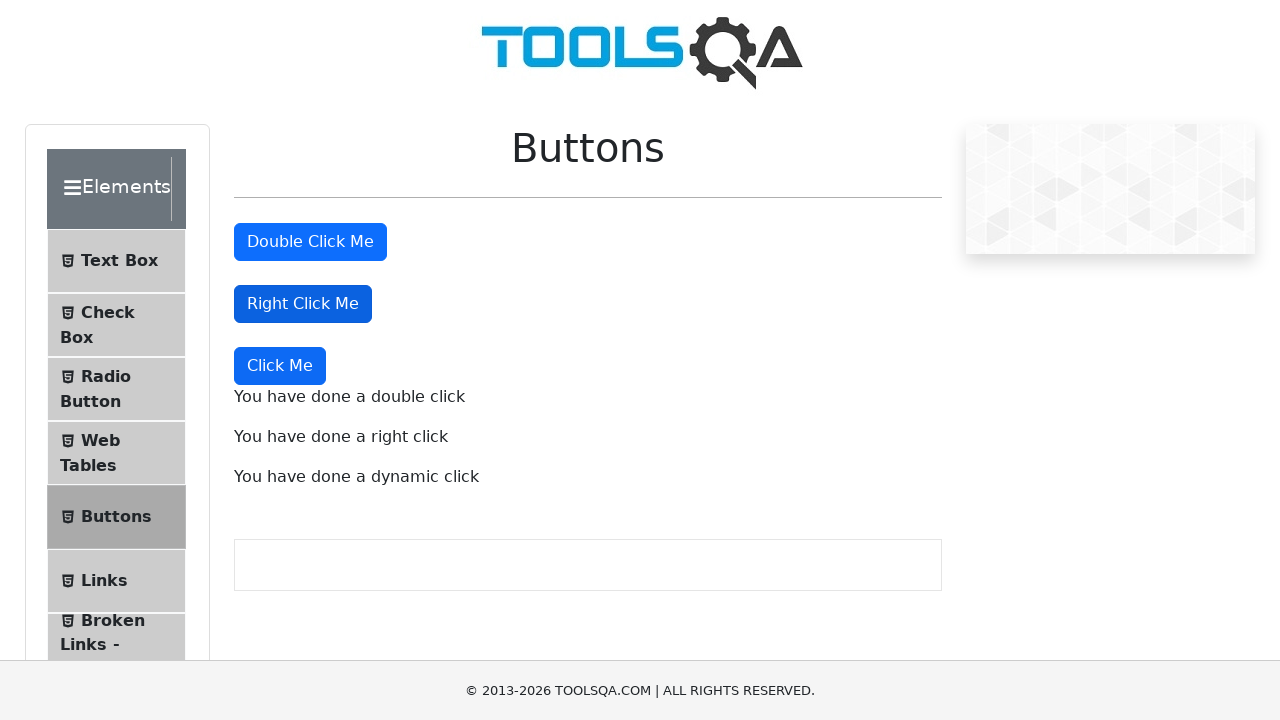

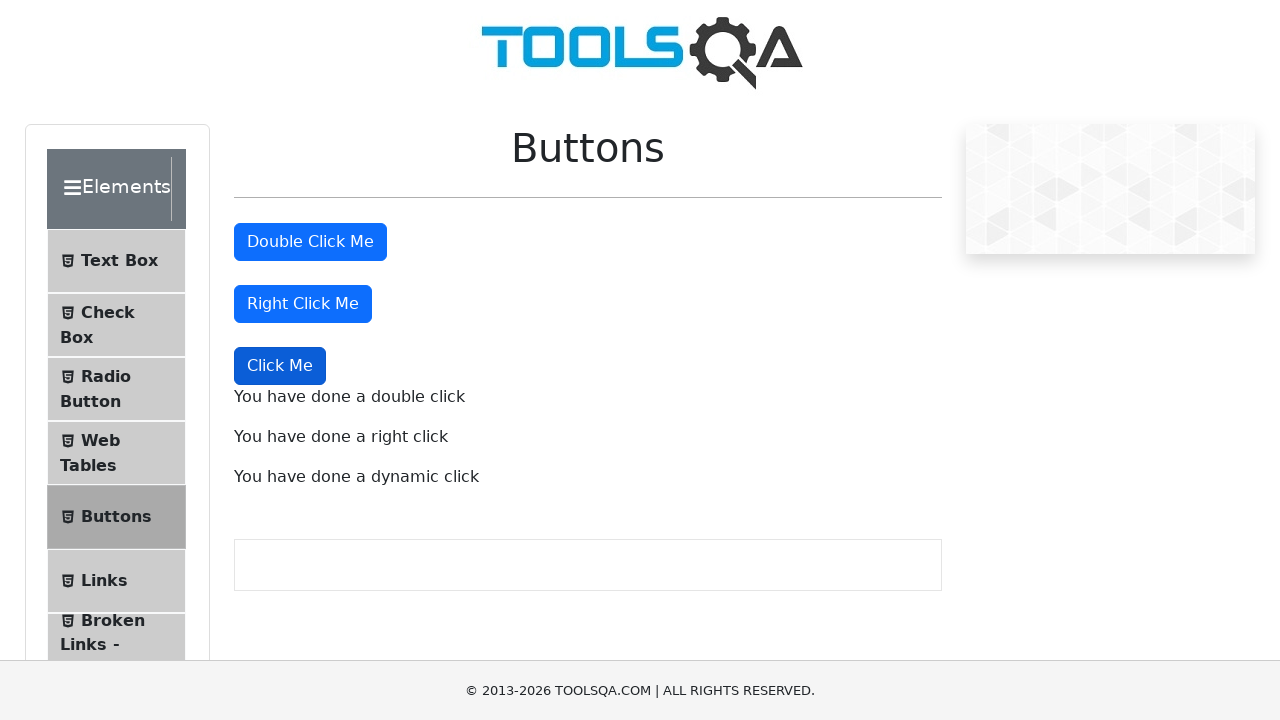